Tests window handling by opening a new window through a link, switching between windows, and verifying content in both windows

Starting URL: https://the-internet.herokuapp.com/windows

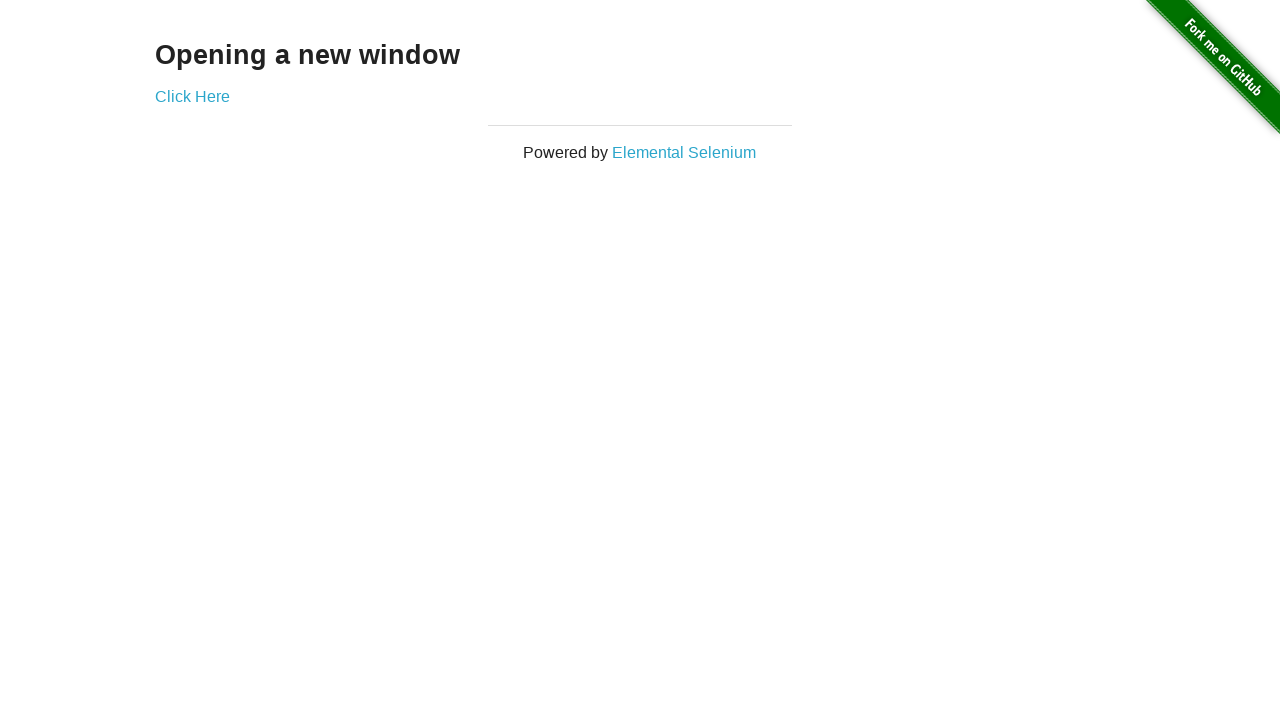

Clicked 'Click Here' link to open new window at (192, 96) on text=Click Here
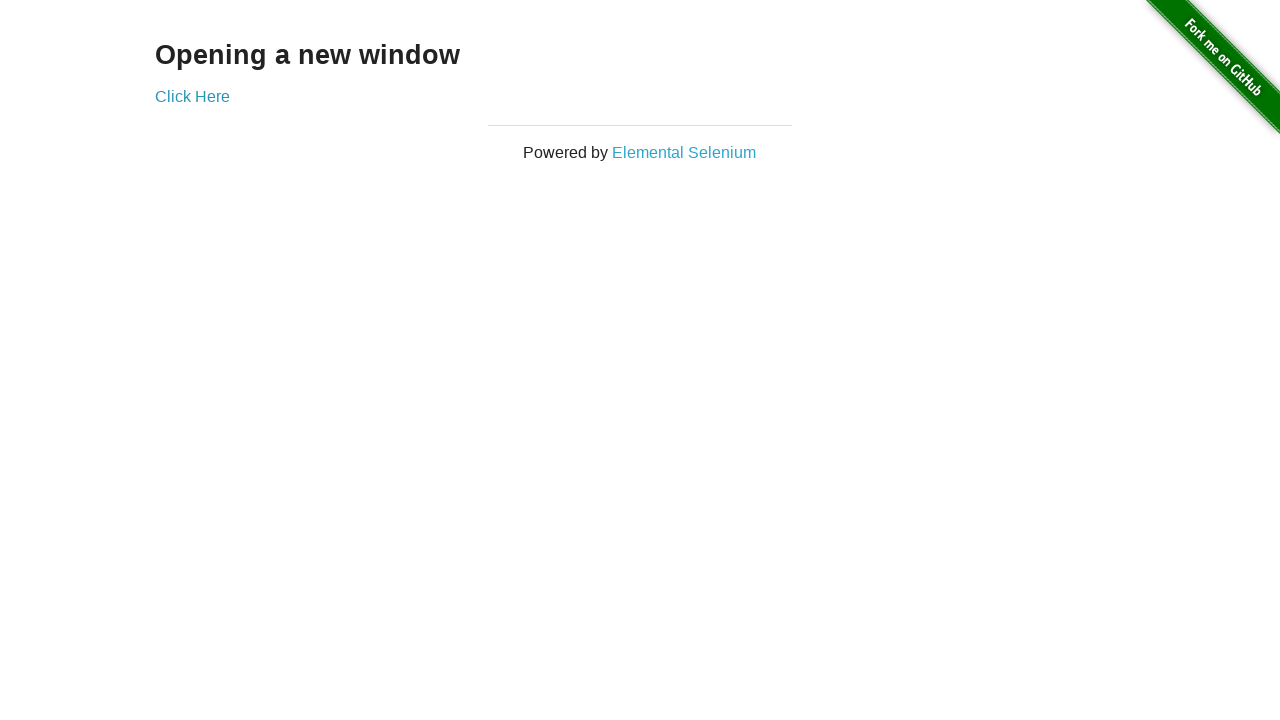

New window opened and captured
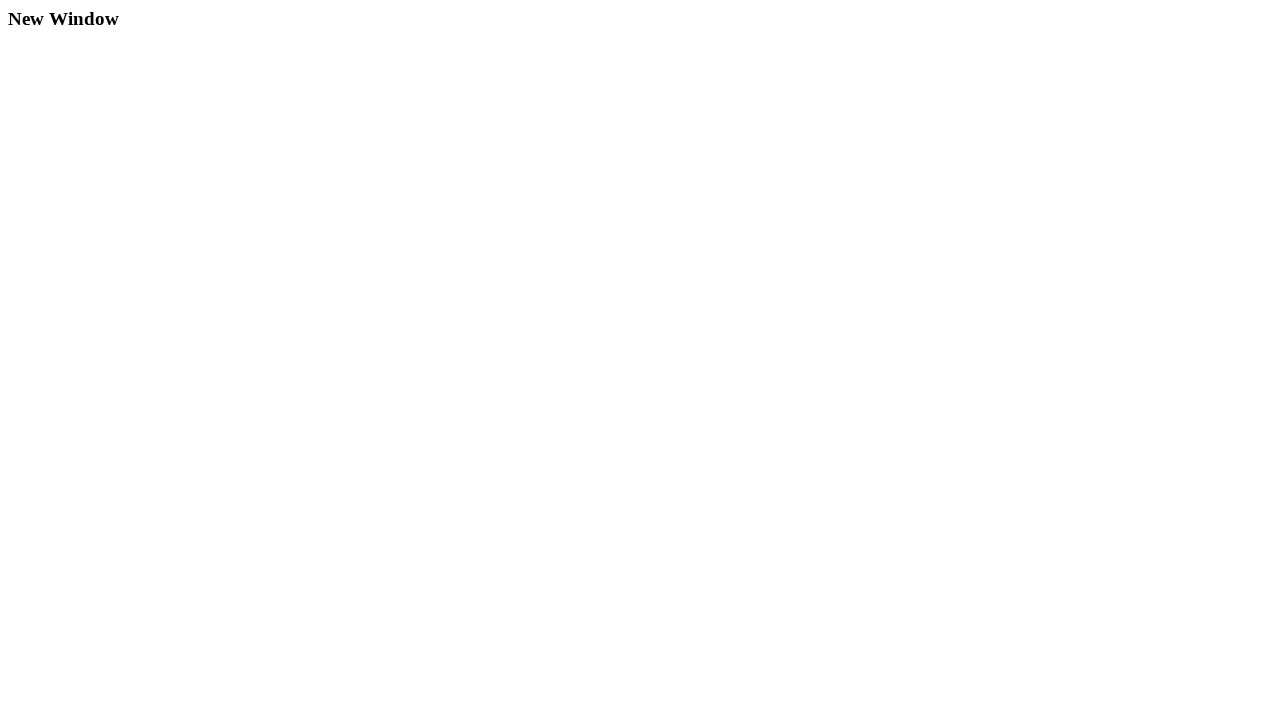

Waited for h3 element to load in new window
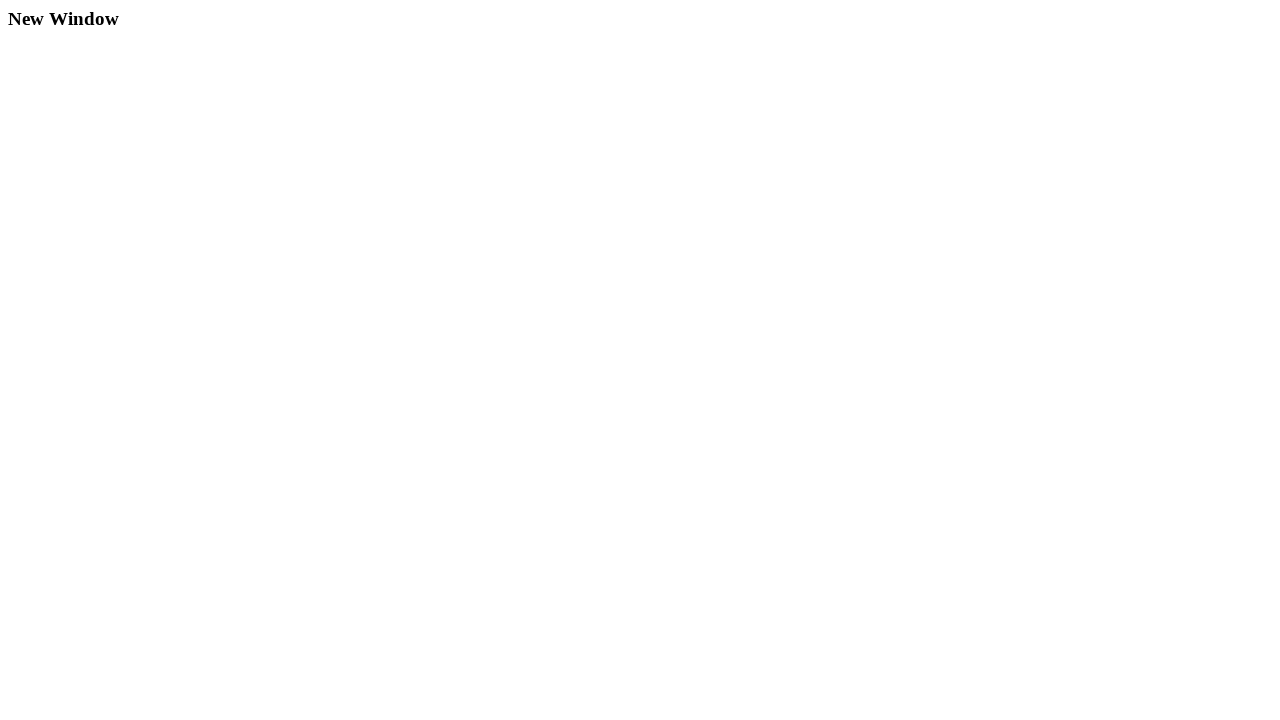

Verified 'New Window' text is present in h3 element
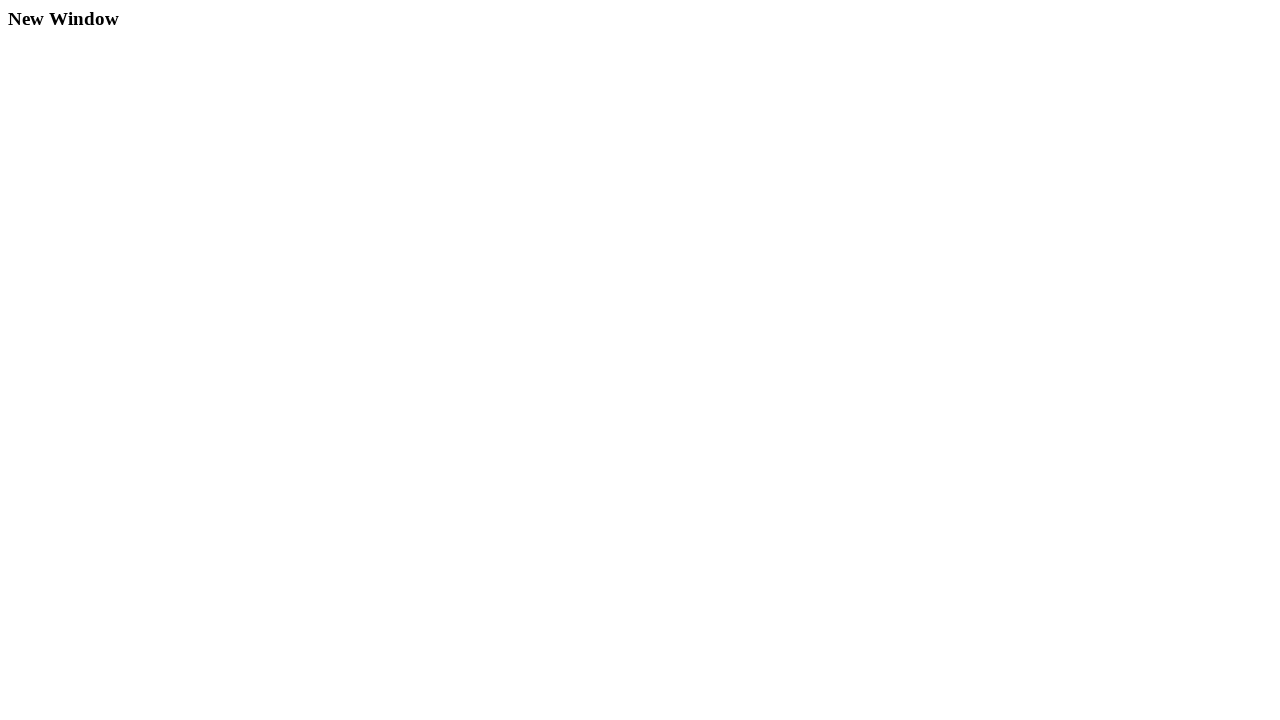

Closed the new window
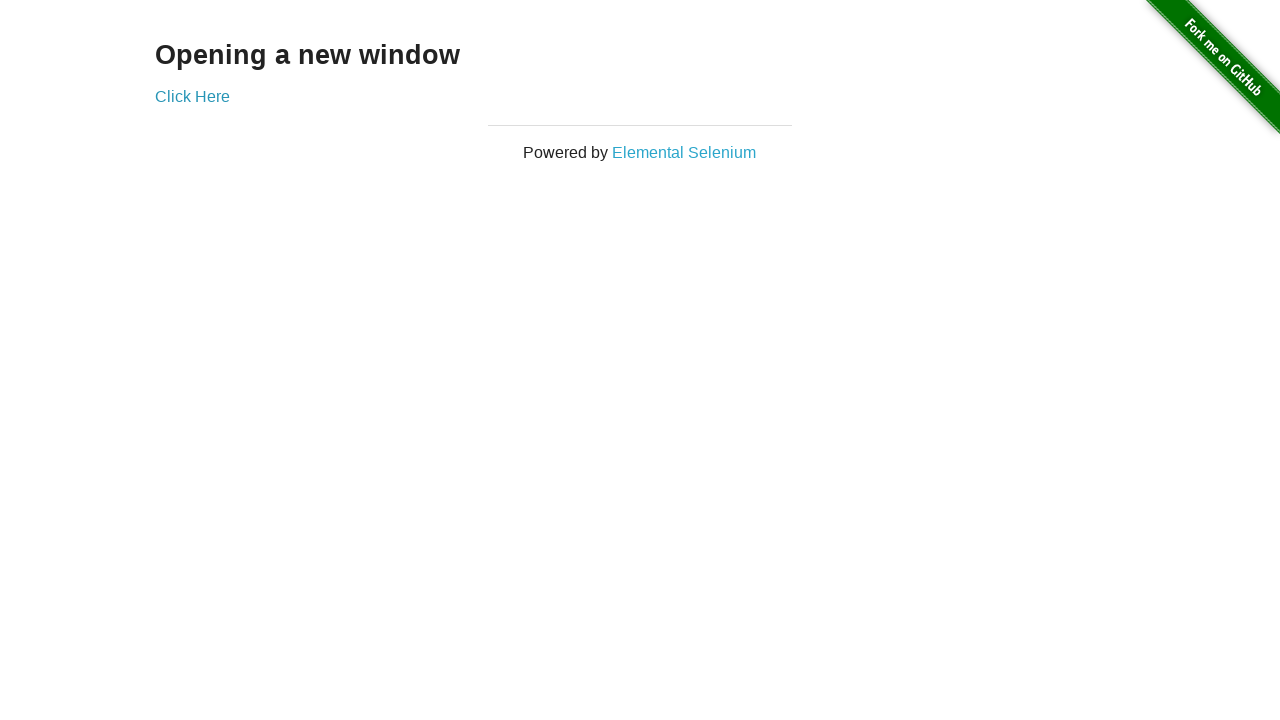

Verified original window contains 'Opening a new window' text
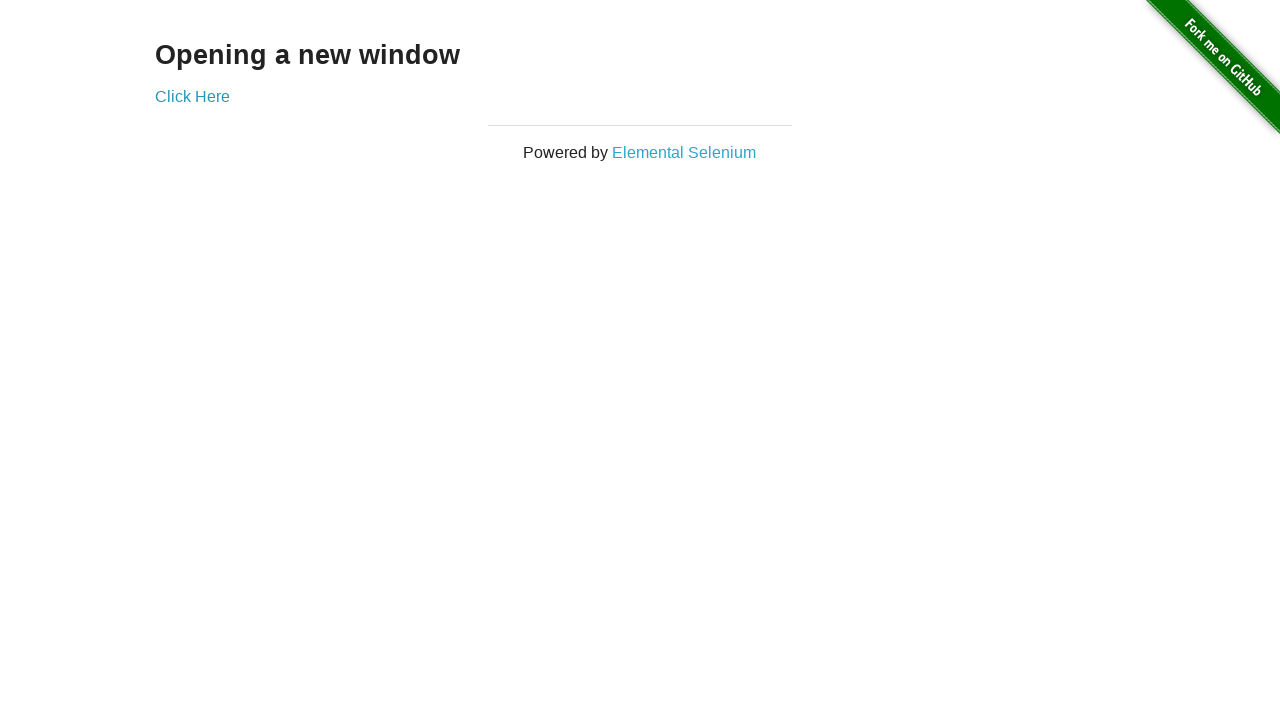

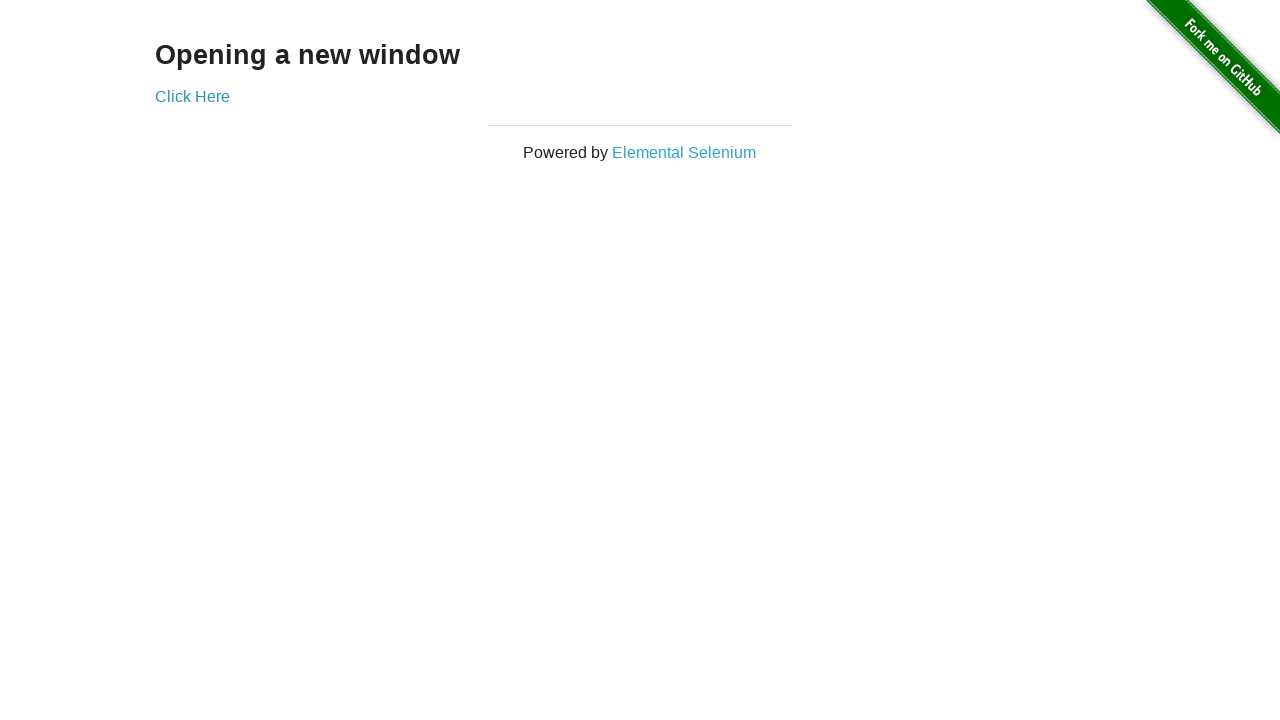